Tests a sequence of dynamic button clicks where each button reveals the next one, verifying all buttons are clicked successfully

Starting URL: https://testpages.herokuapp.com/styled/dynamic-buttons-simple.html

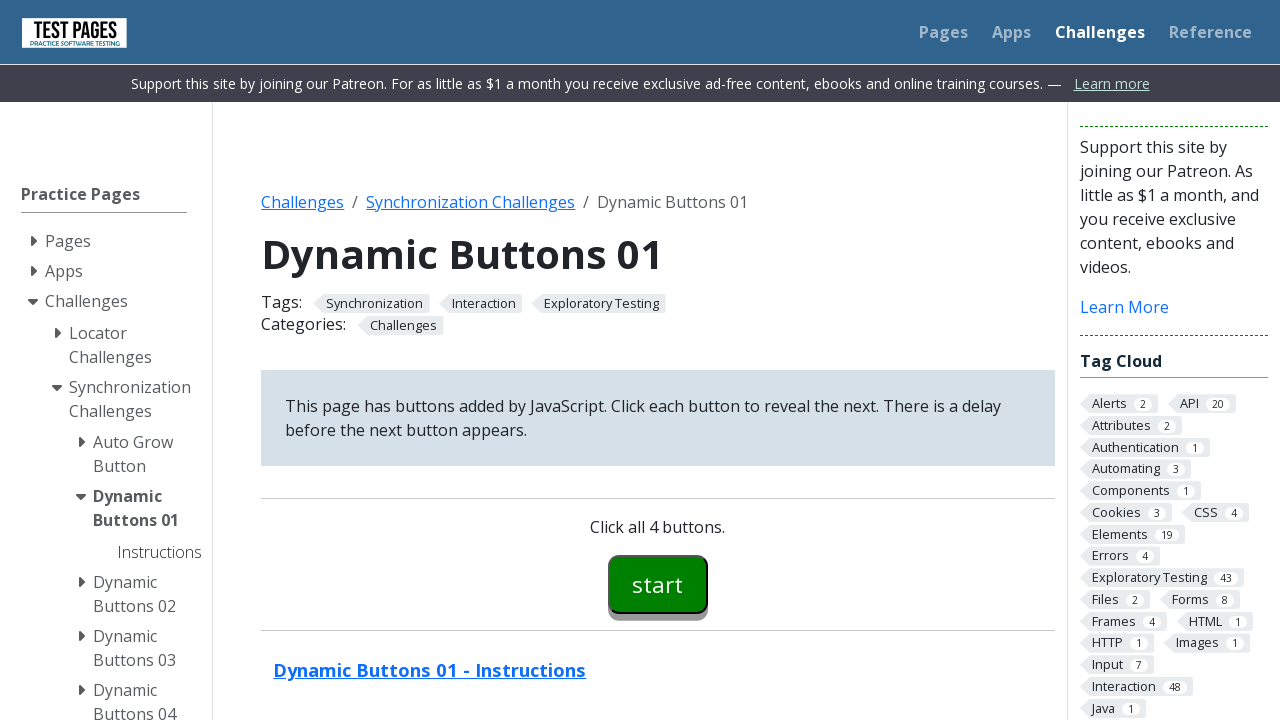

Clicked the start button at (658, 584) on #button00
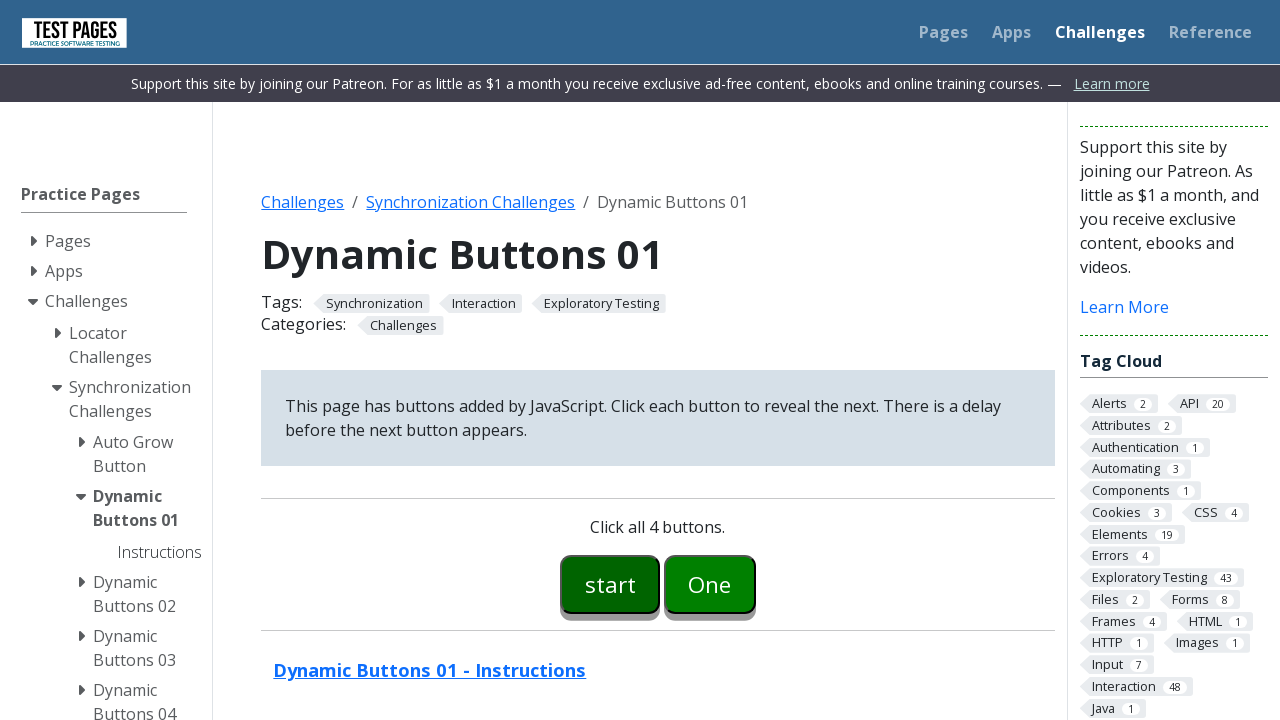

Clicked button one at (710, 584) on #button01
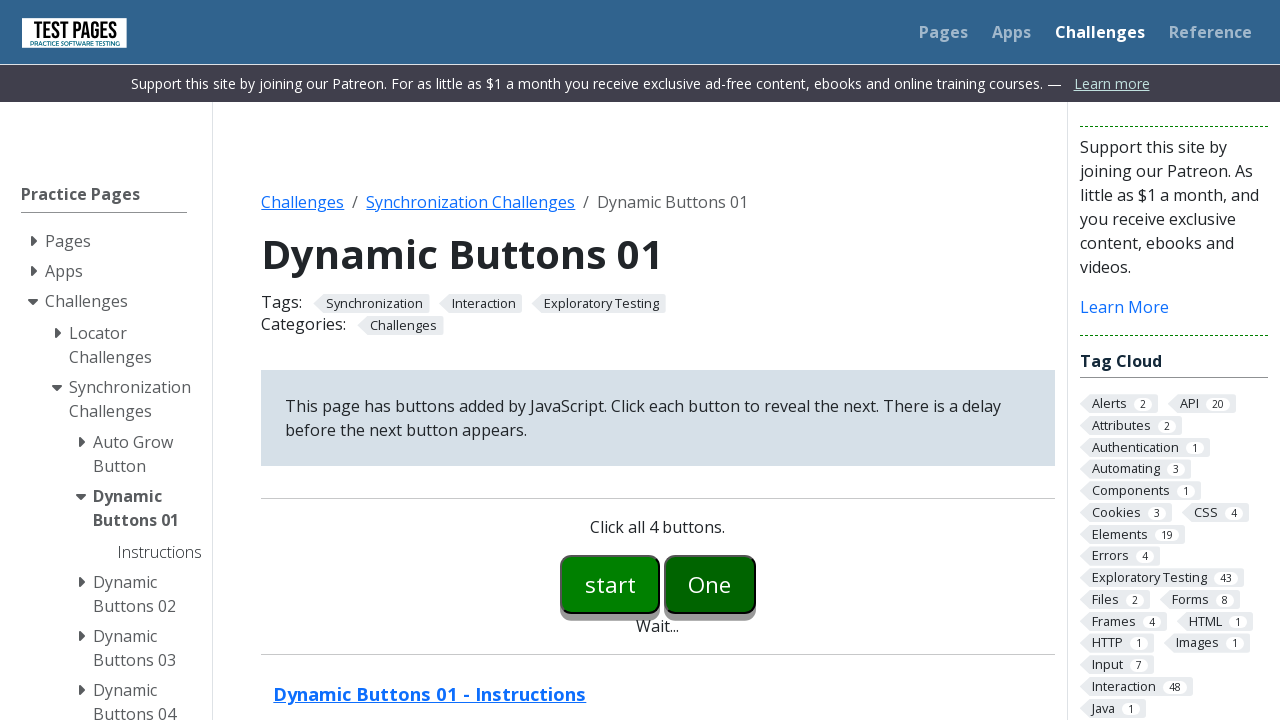

Clicked button two at (756, 584) on #button02
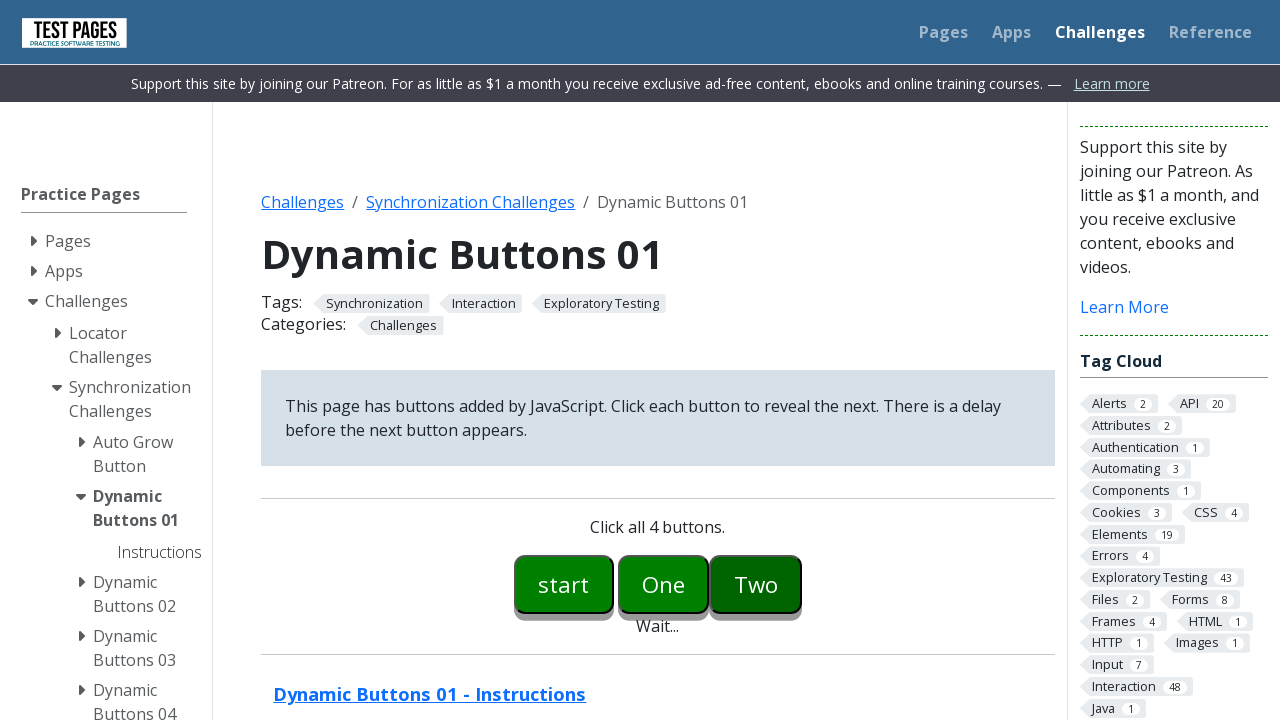

Clicked button three at (802, 584) on #button03
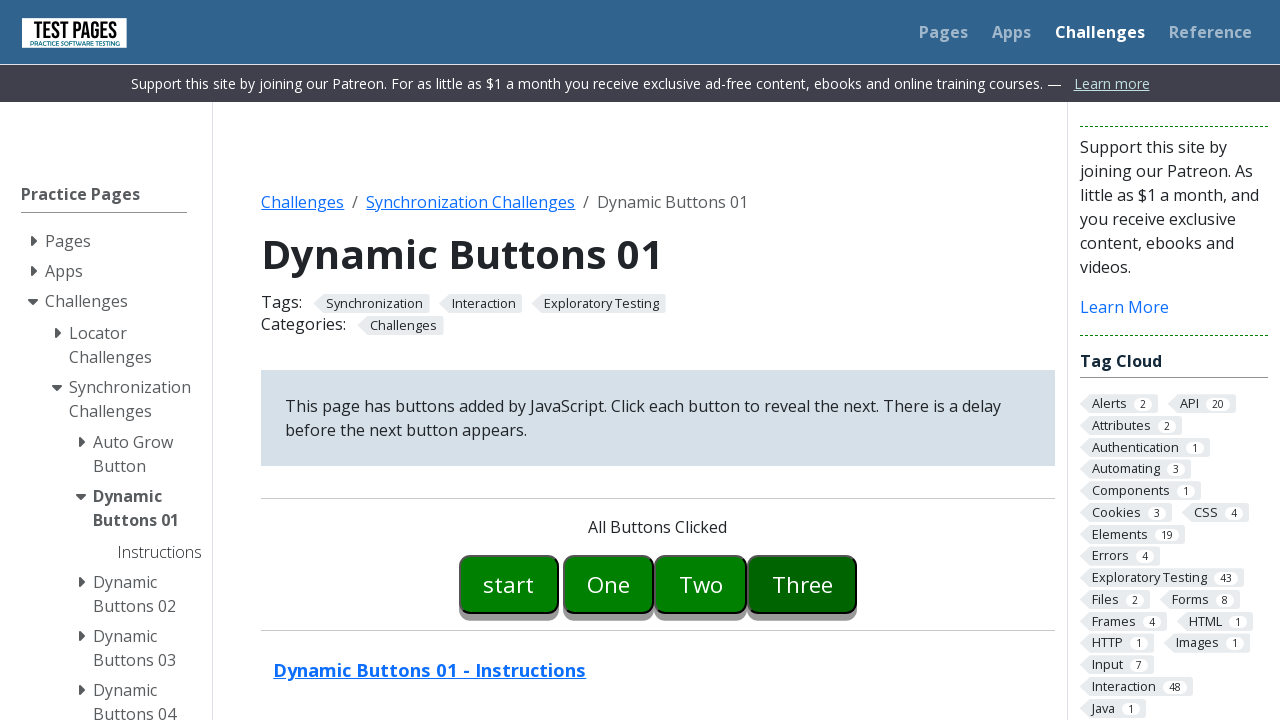

Verified success message appeared
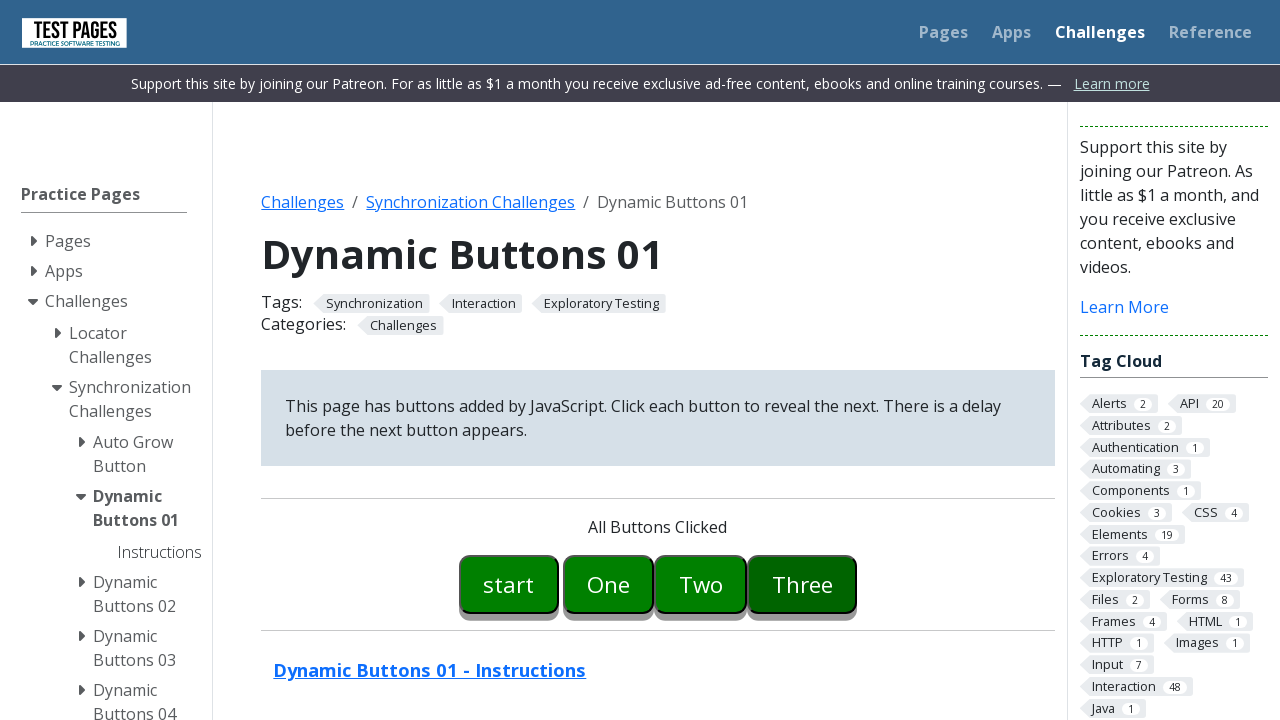

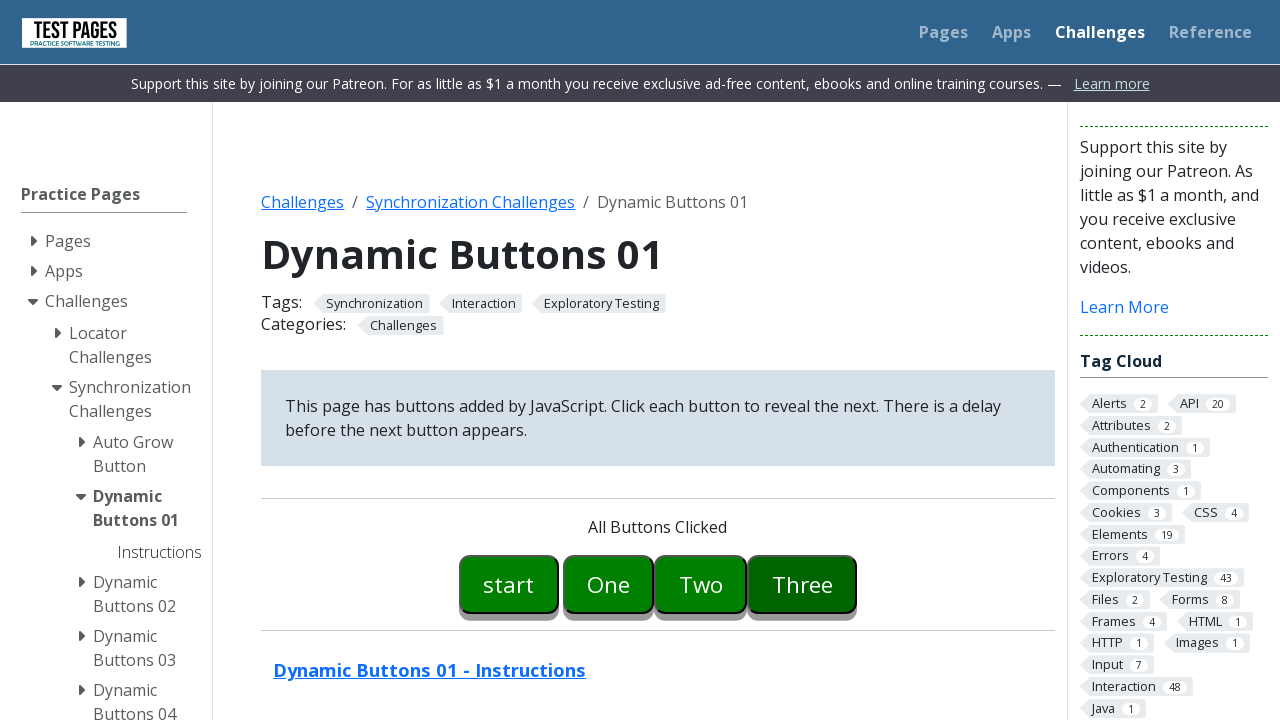